Tests navigation to a player's page by clicking on the player link and verifying the correct URL

Starting URL: https://www.sport-express.ru/football/L/russia/premier/2023-2024/

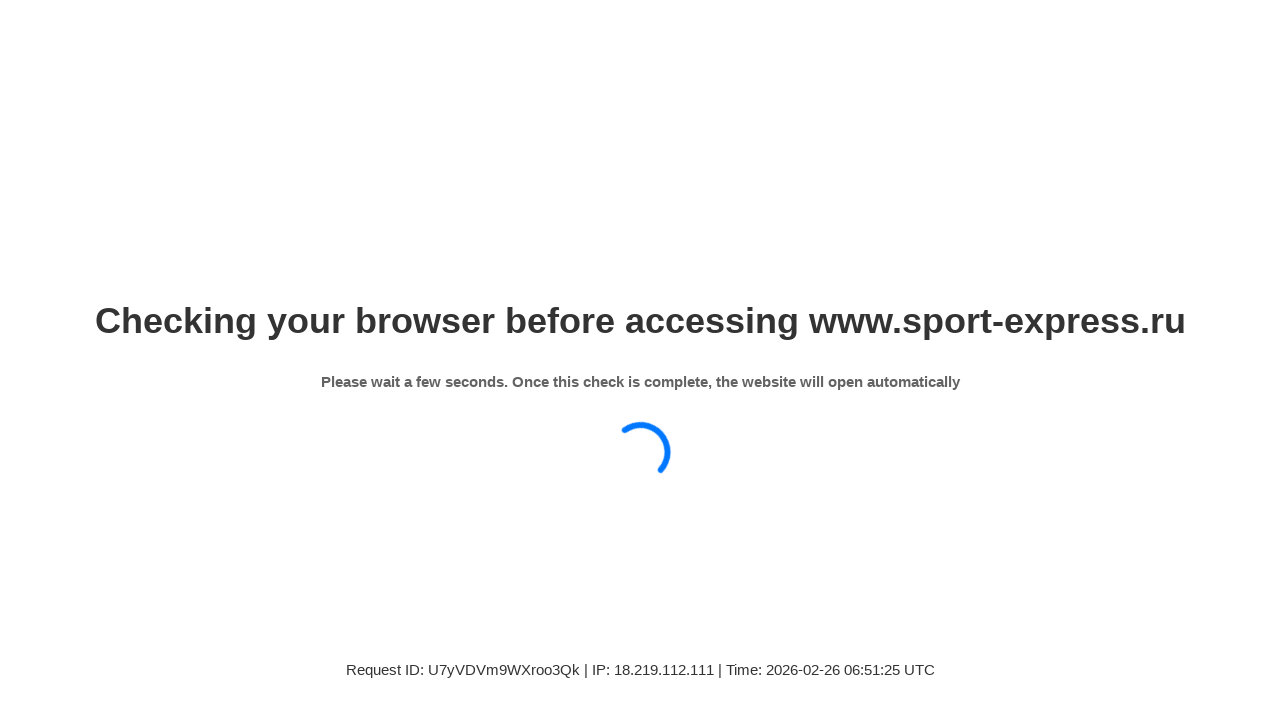

Waited for player link 'Сауль Гуарирапа' to appear
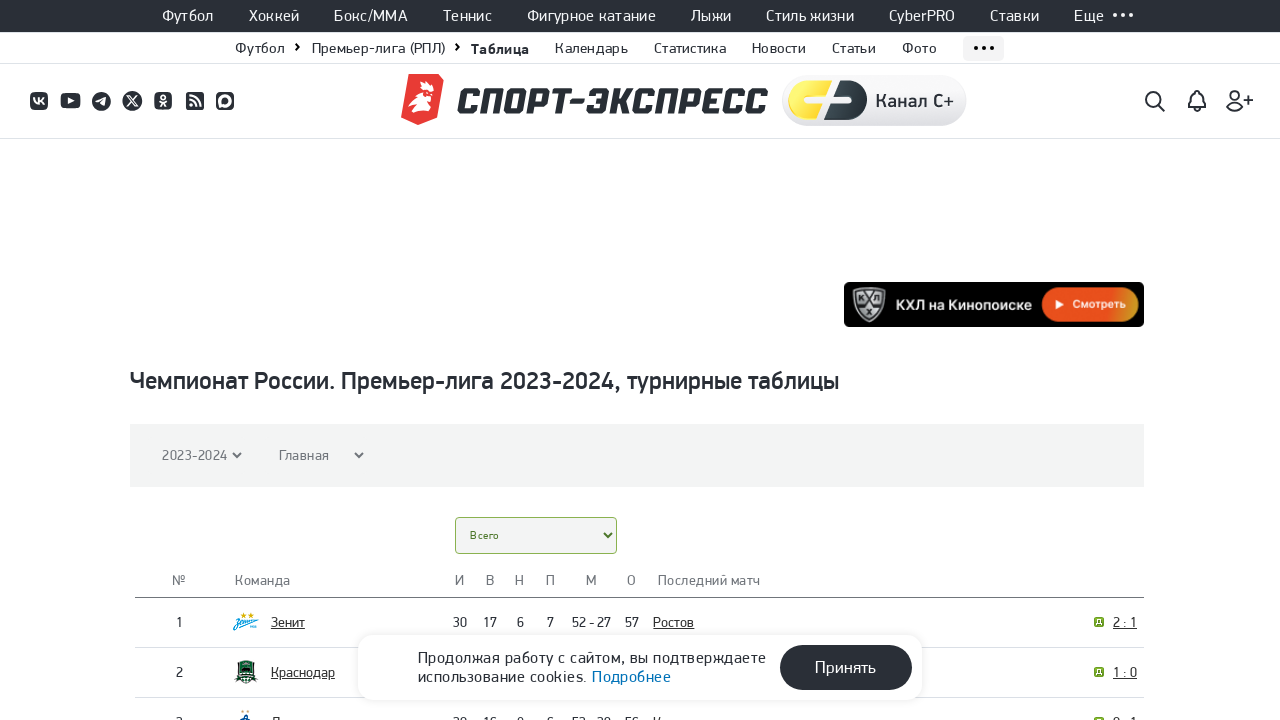

Clicked on player link 'Сауль Гуарирапа' at (605, 360) on xpath=//a[contains(text(),'Сауль Гуарирапа')]
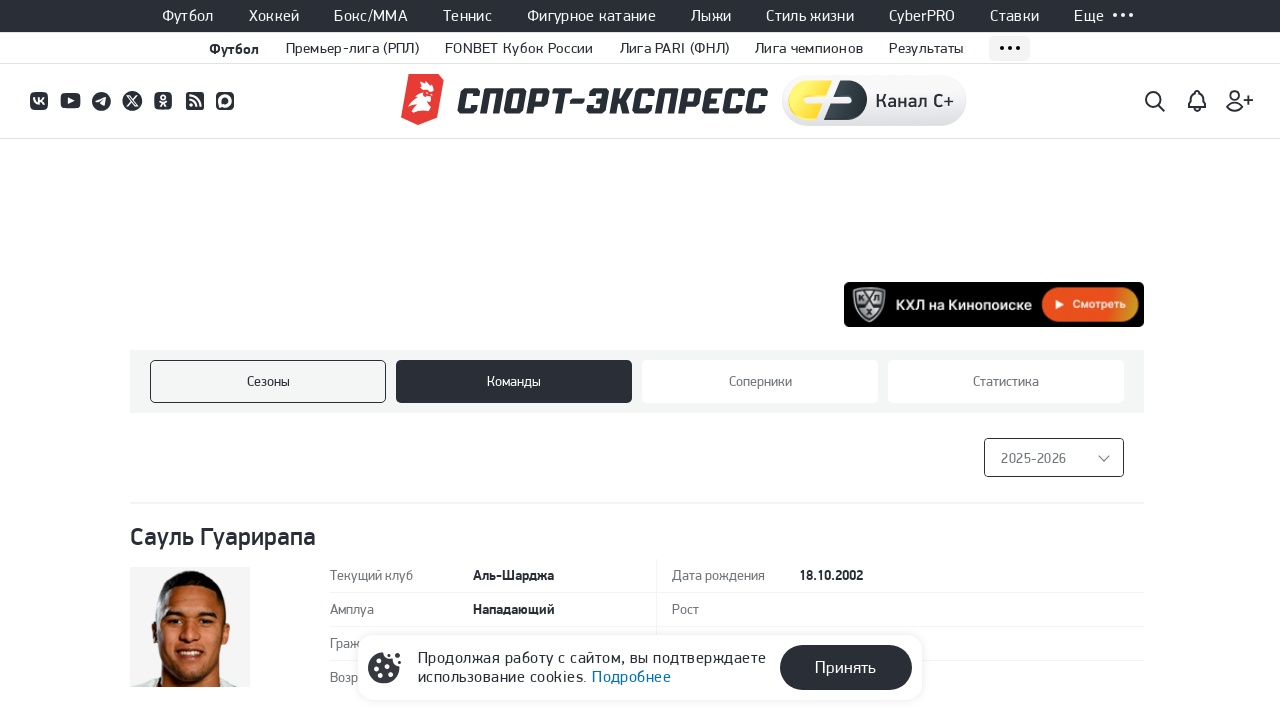

Verified navigation to correct player page URL
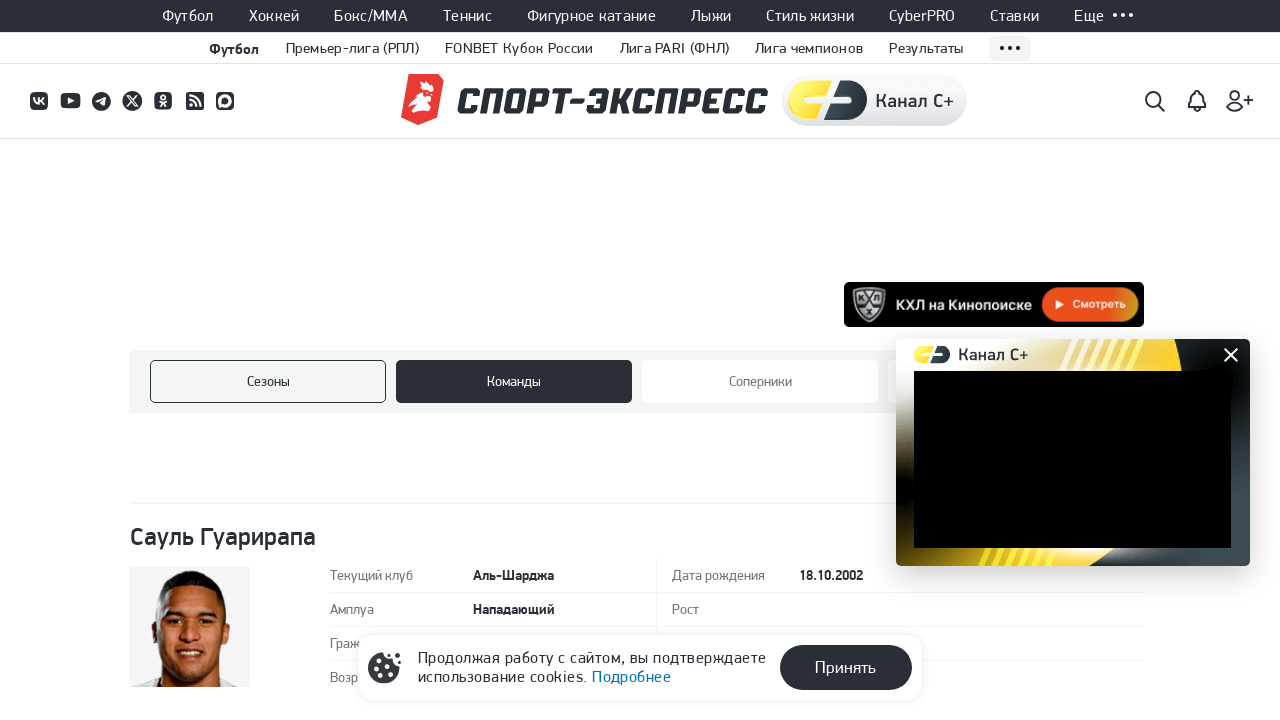

Navigated back to previous page
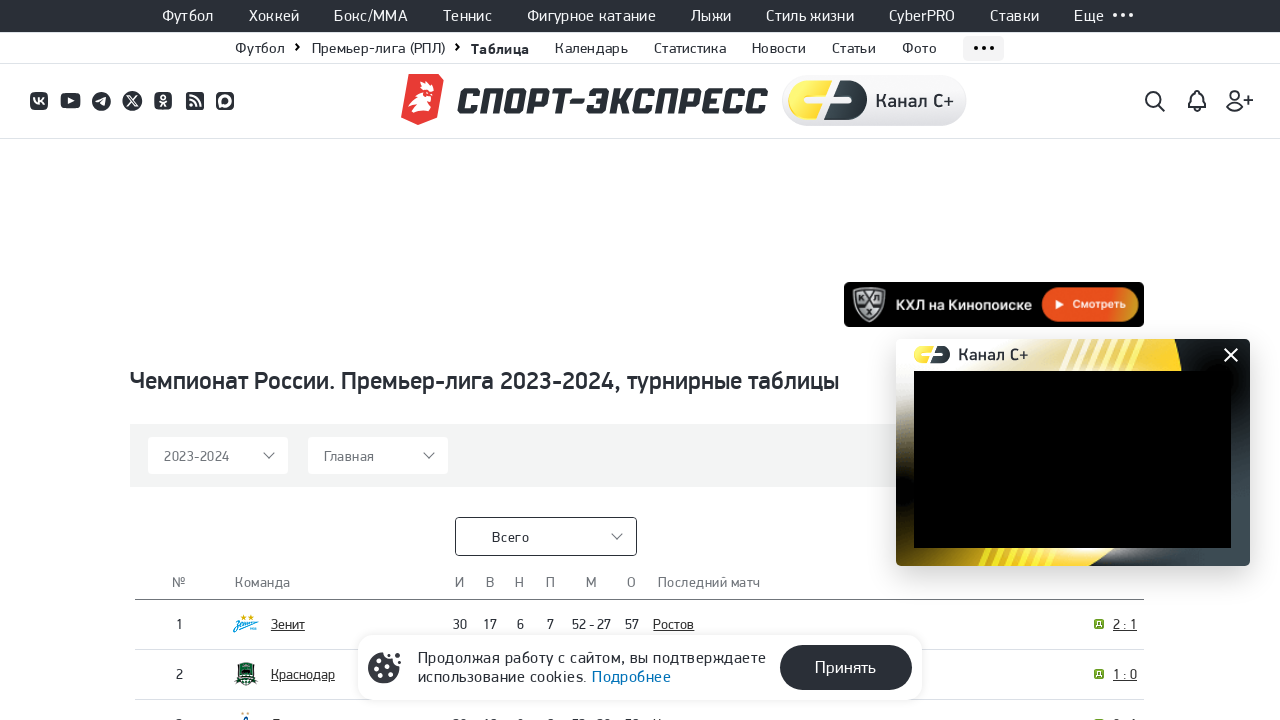

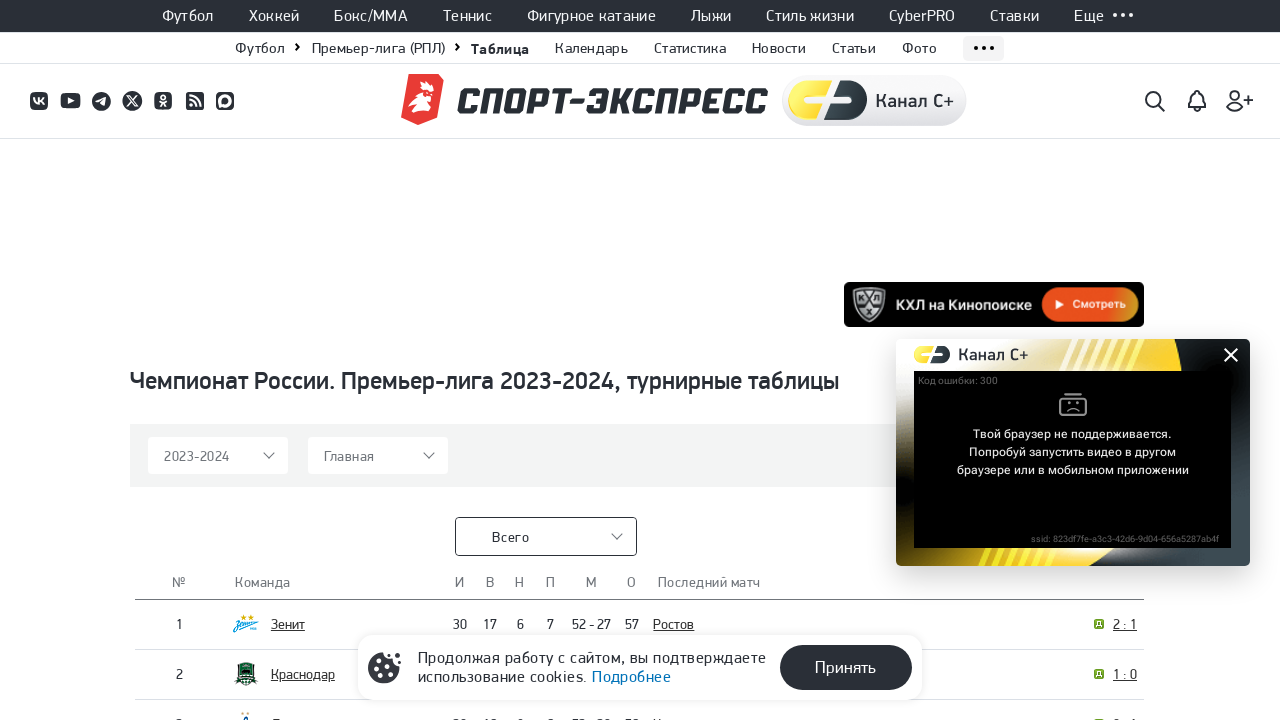